Tests dynamic loading functionality by clicking a start button and waiting for a hidden element to become visible

Starting URL: https://the-internet.herokuapp.com/dynamic_loading/1

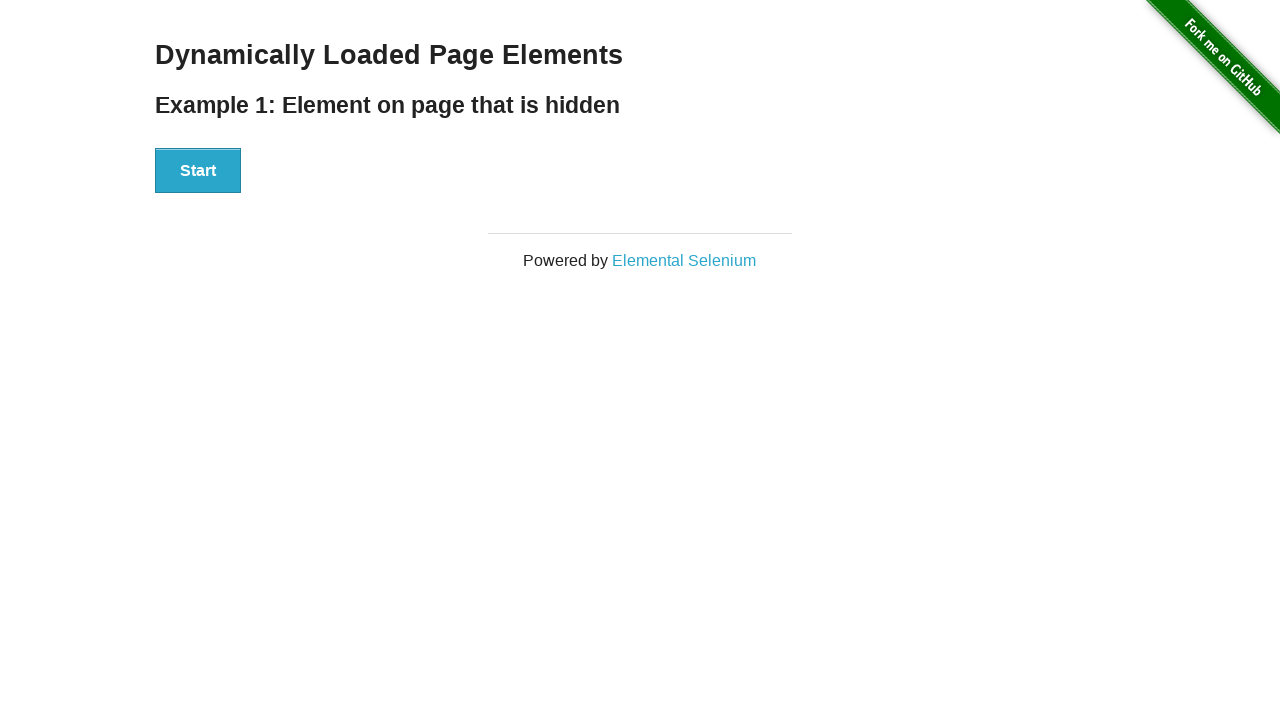

Navigated to dynamic loading test page
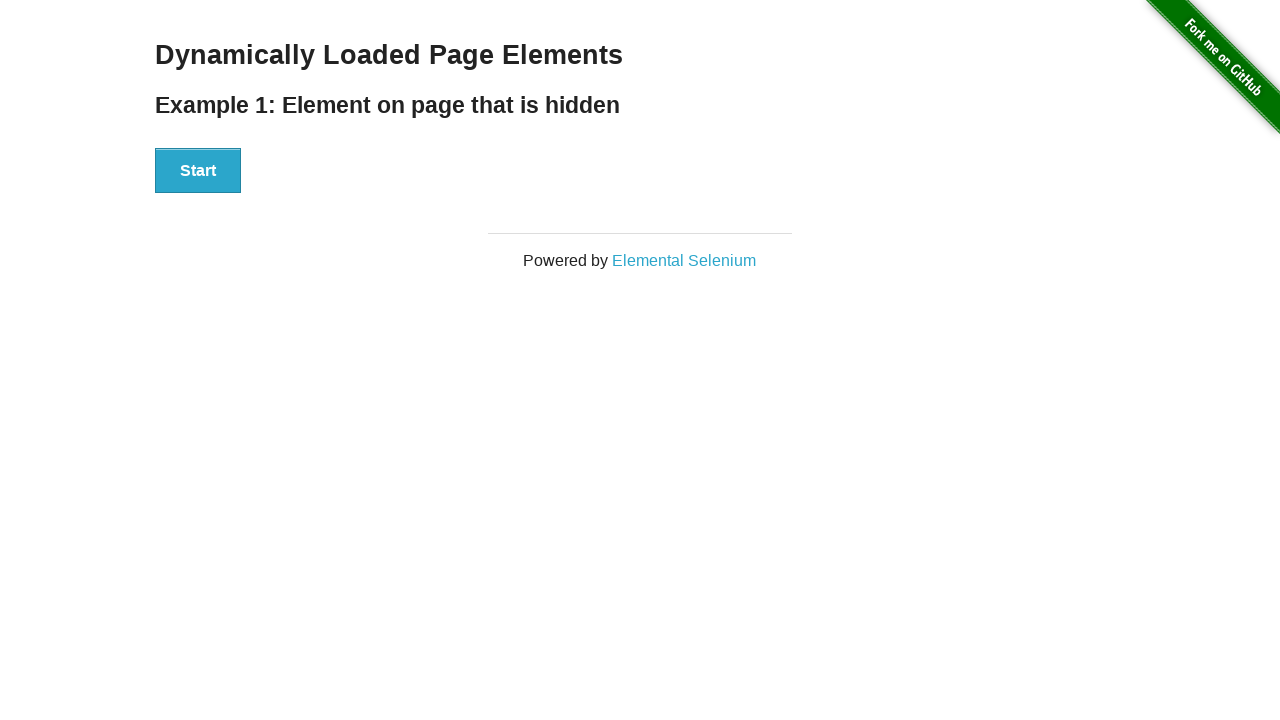

Clicked the Start button to initiate dynamic loading at (198, 171) on #start button
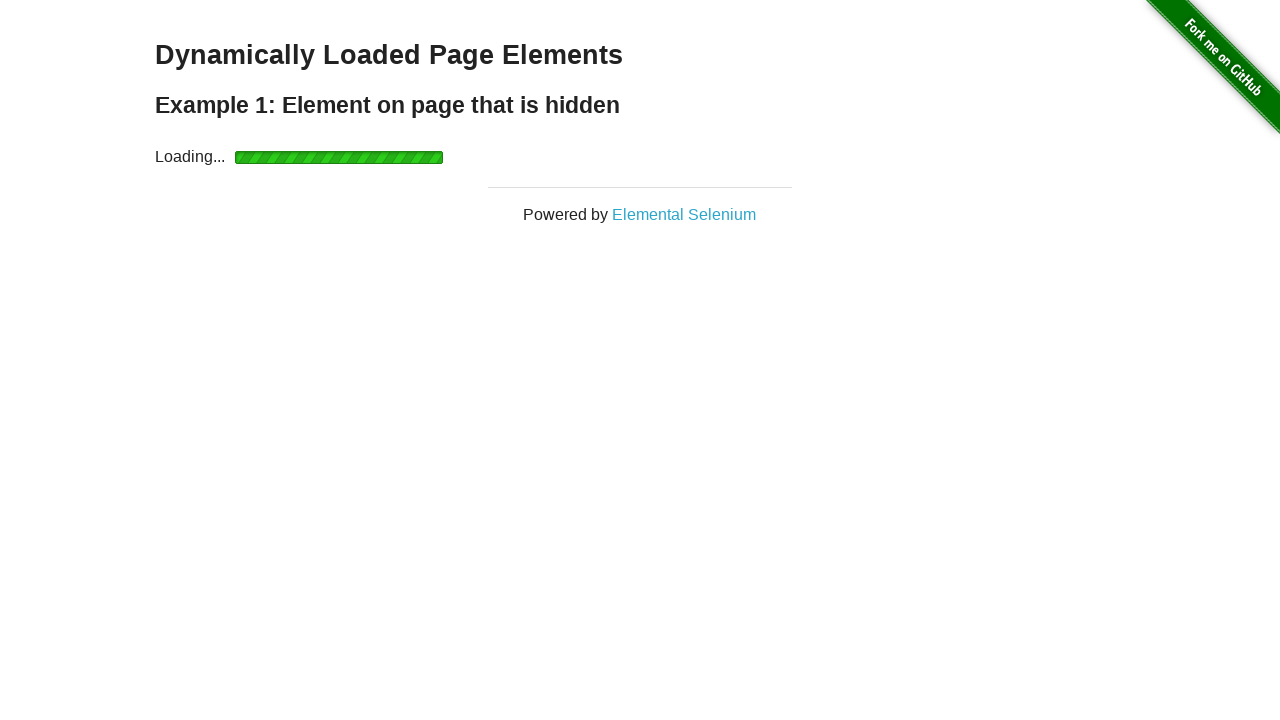

Waited for hidden element to become visible
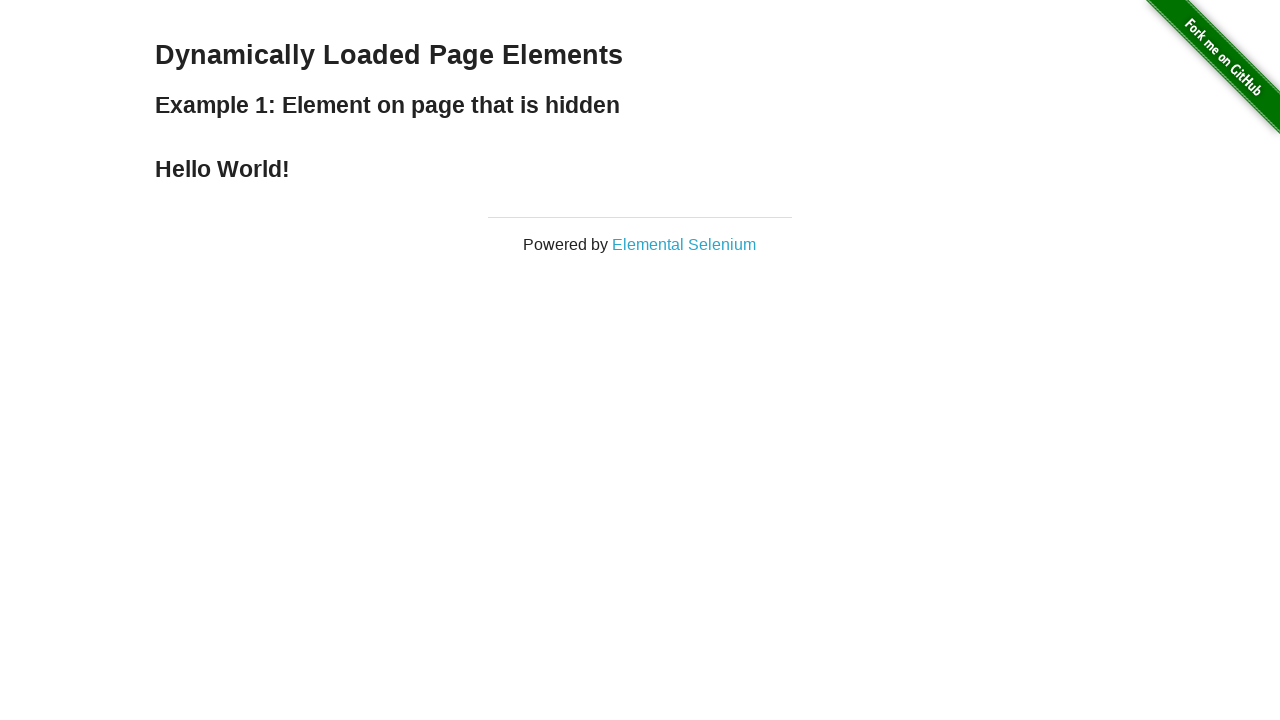

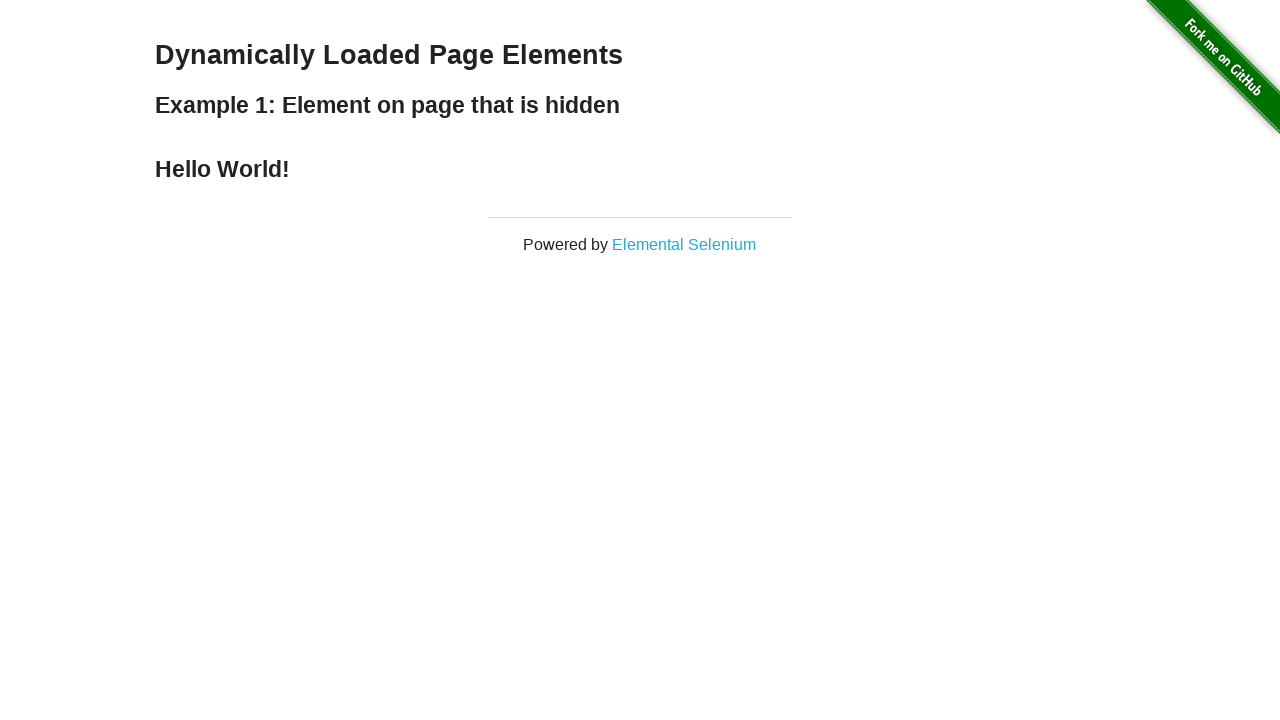